Tests modal dialog functionality by opening and closing both small and large modal dialogs on the demoqa test site.

Starting URL: https://demoqa.com/modal-dialogs

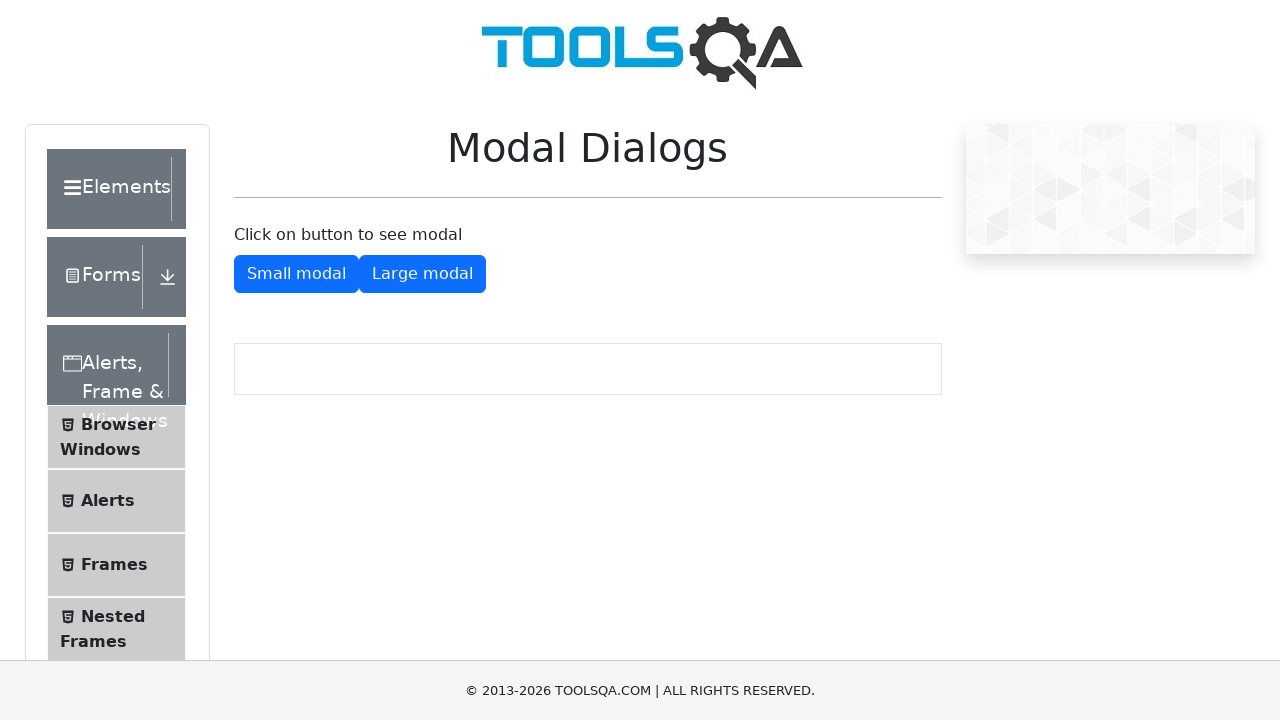

Clicked Small Modal button to open small modal dialog at (296, 274) on button#showSmallModal
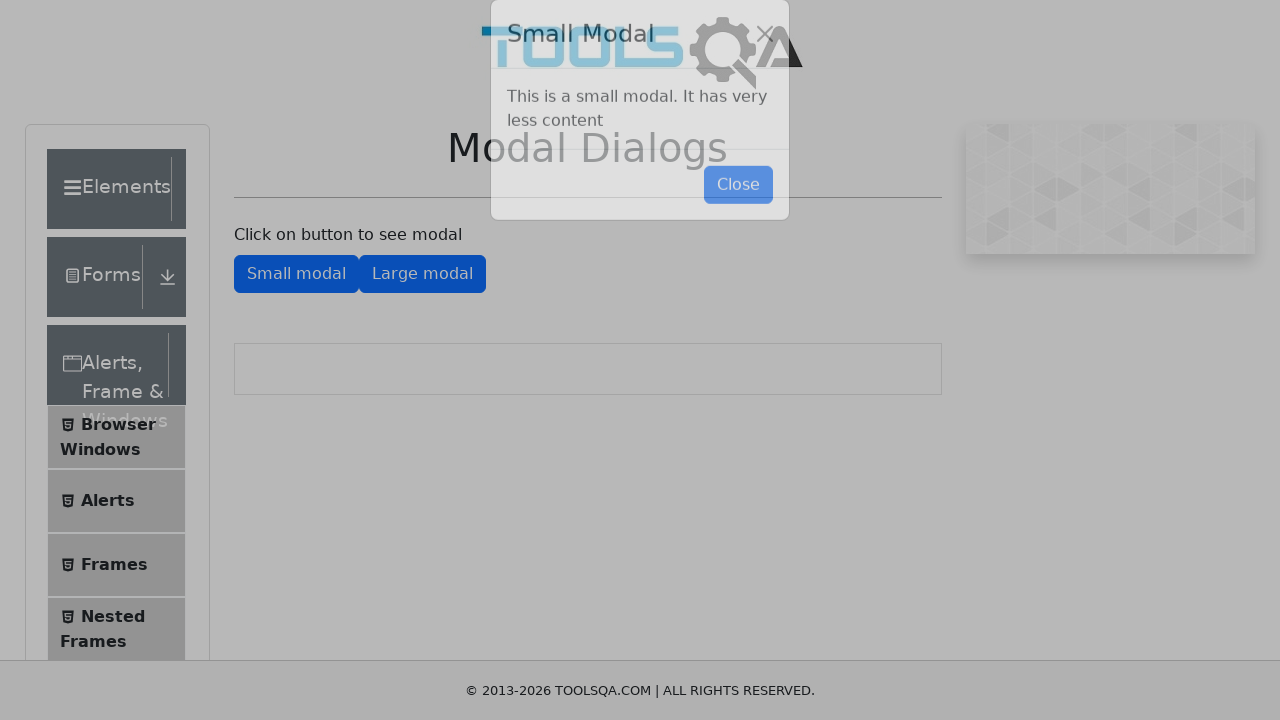

Small modal dialog opened and close button is visible
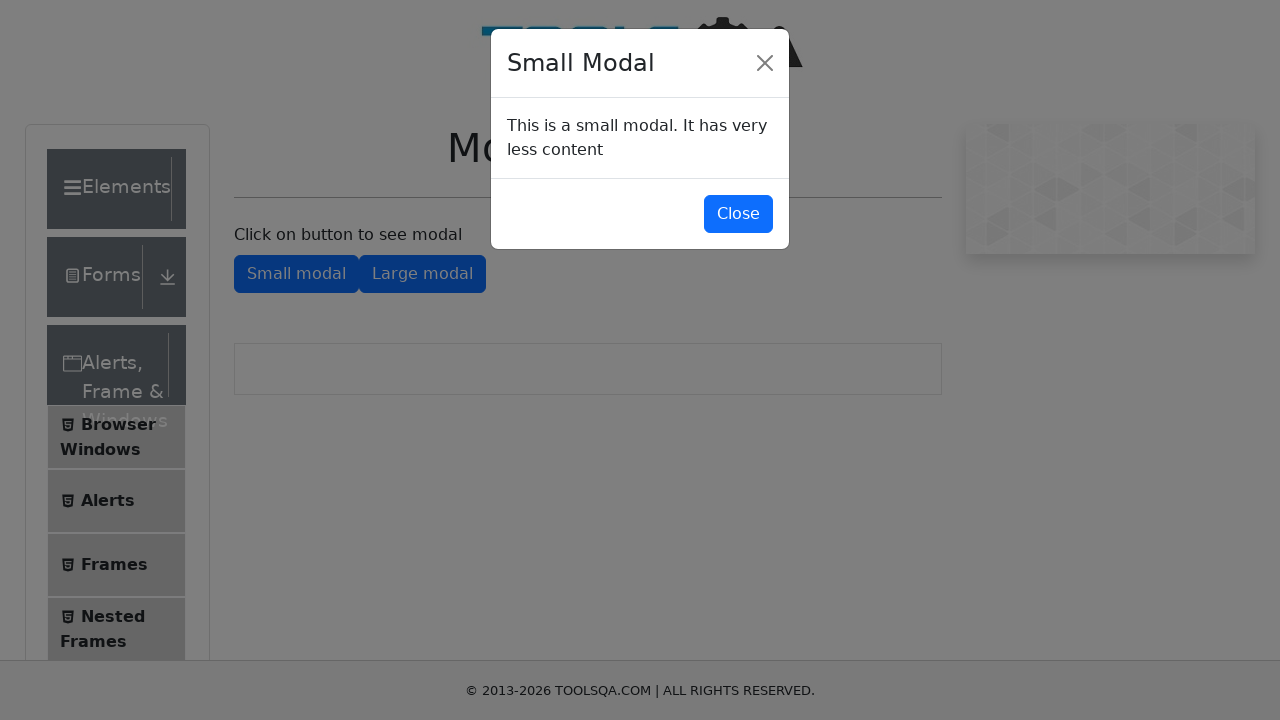

Clicked close button on small modal dialog at (738, 214) on button#closeSmallModal
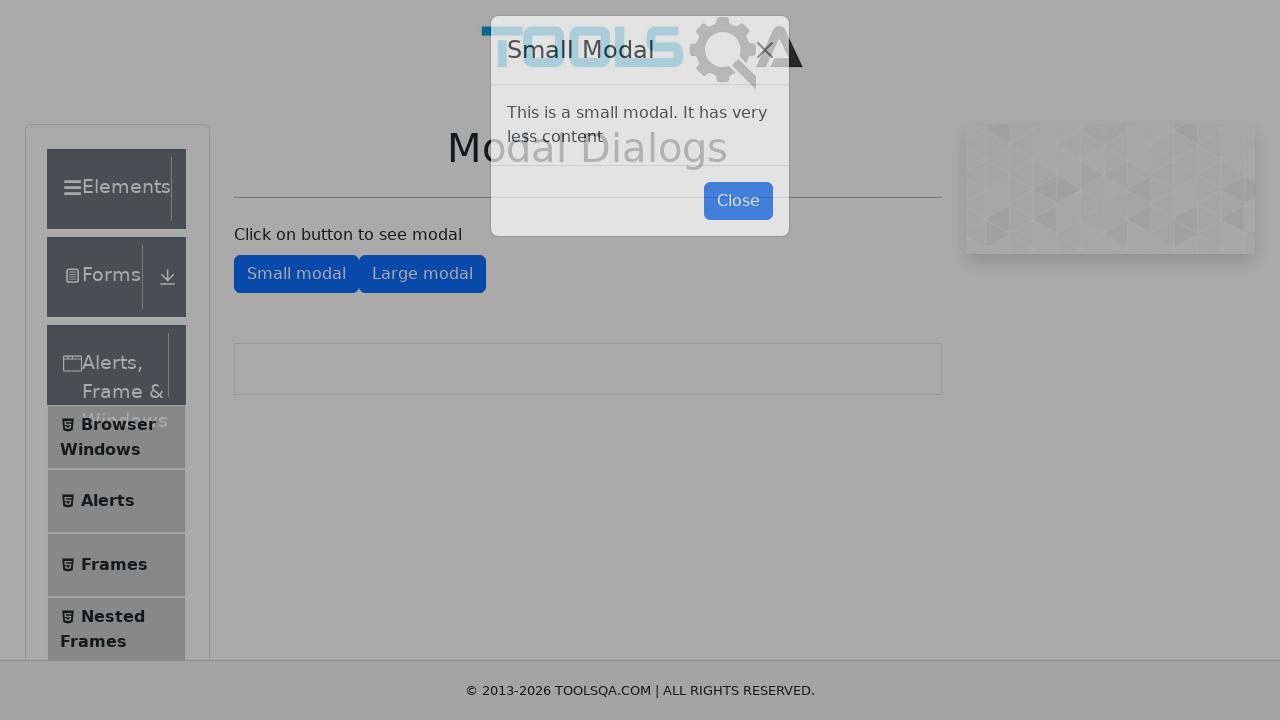

Small modal dialog closed successfully
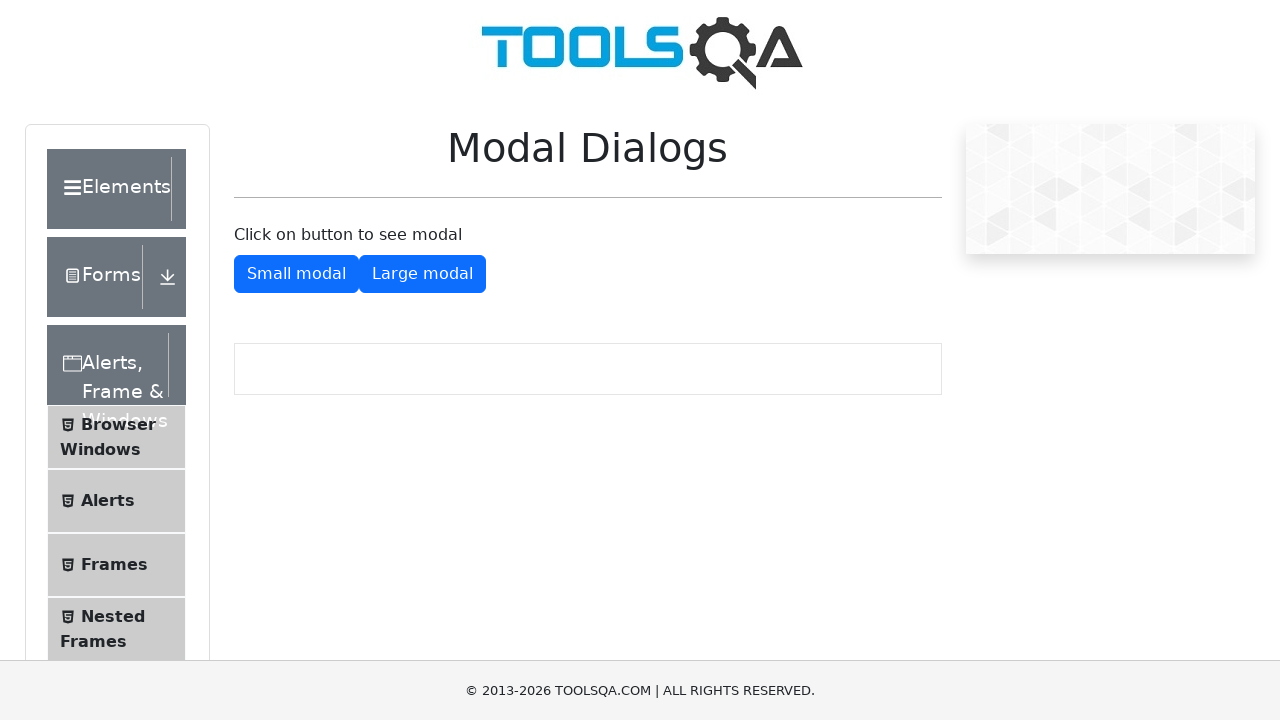

Clicked Large Modal button to open large modal dialog at (422, 274) on button#showLargeModal
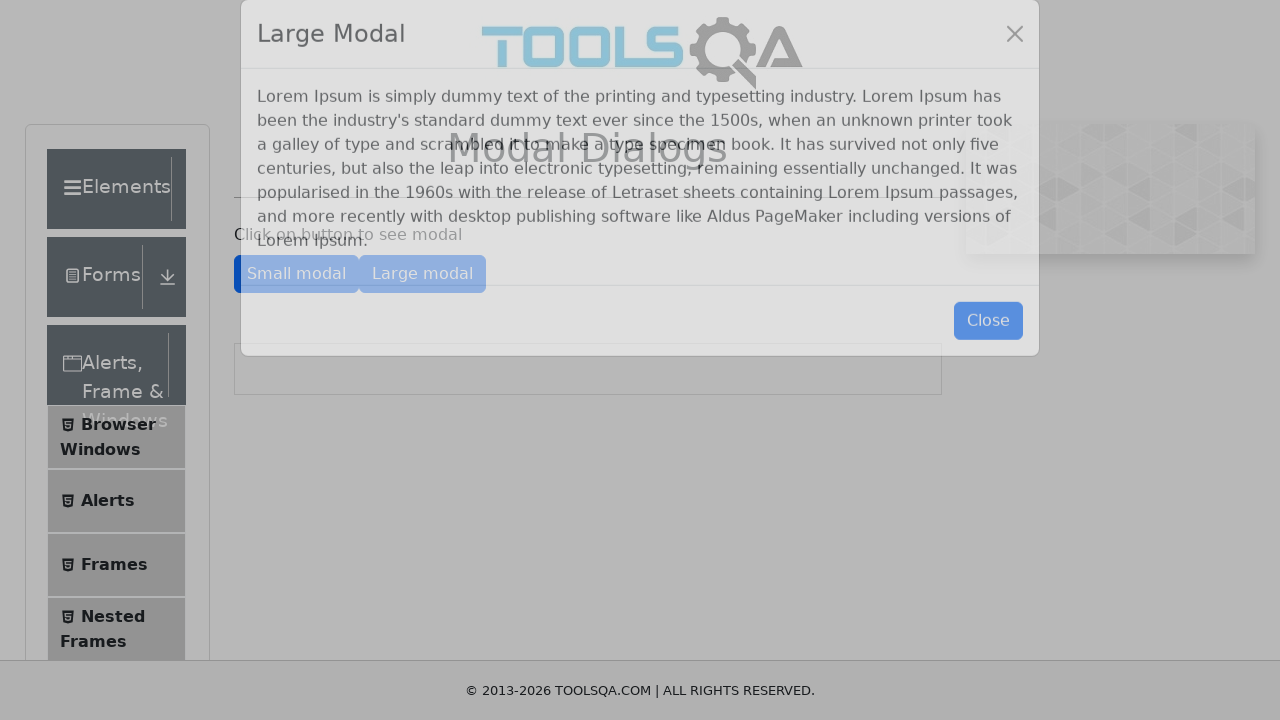

Large modal dialog opened and close button is visible
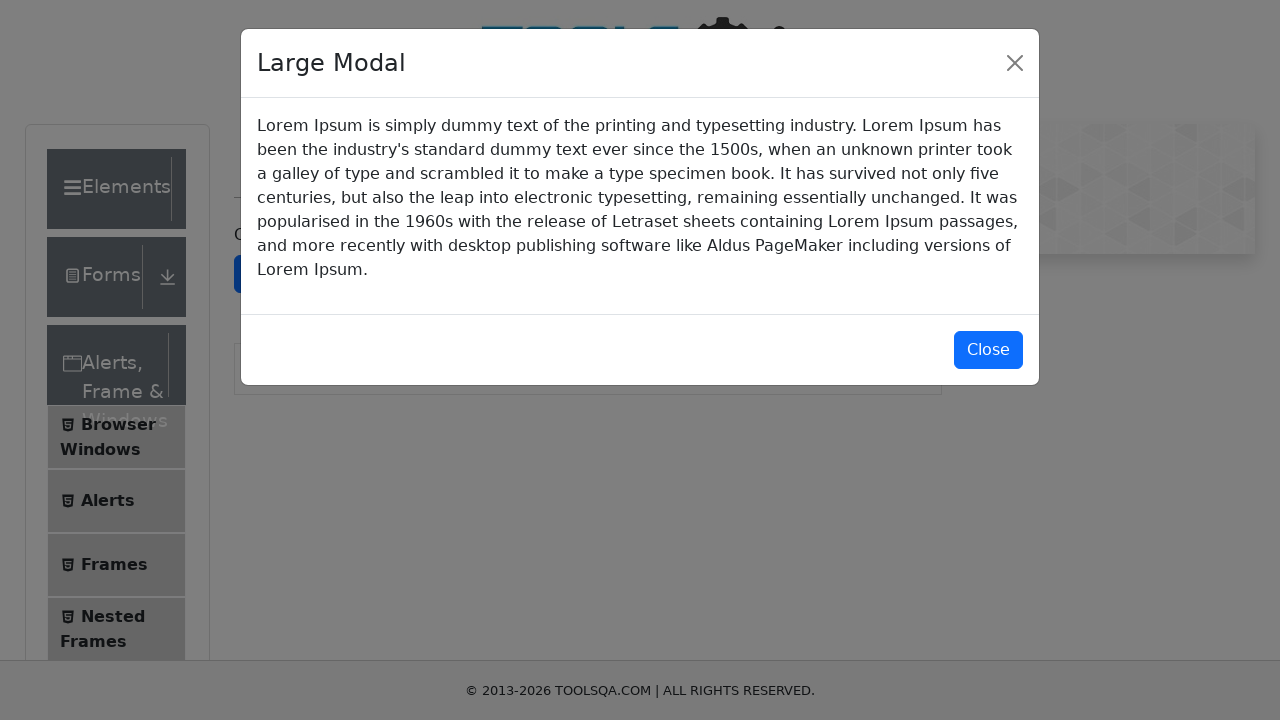

Clicked close button on large modal dialog at (988, 350) on button#closeLargeModal
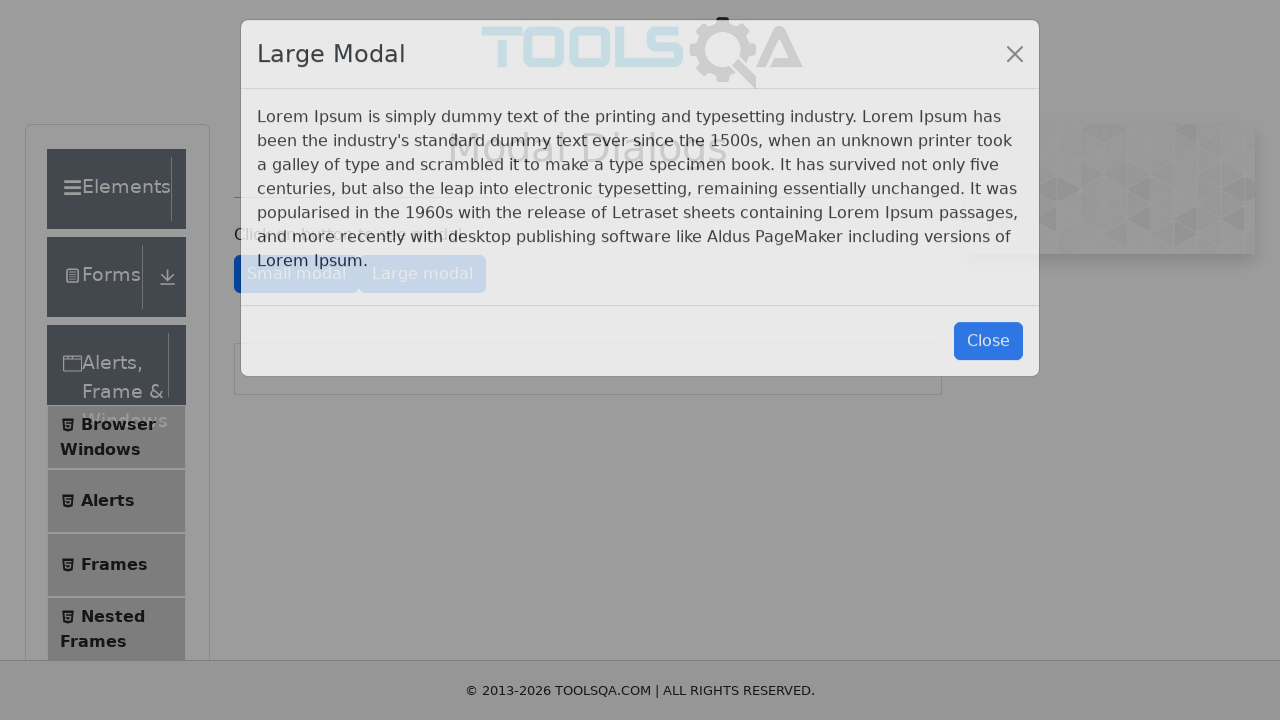

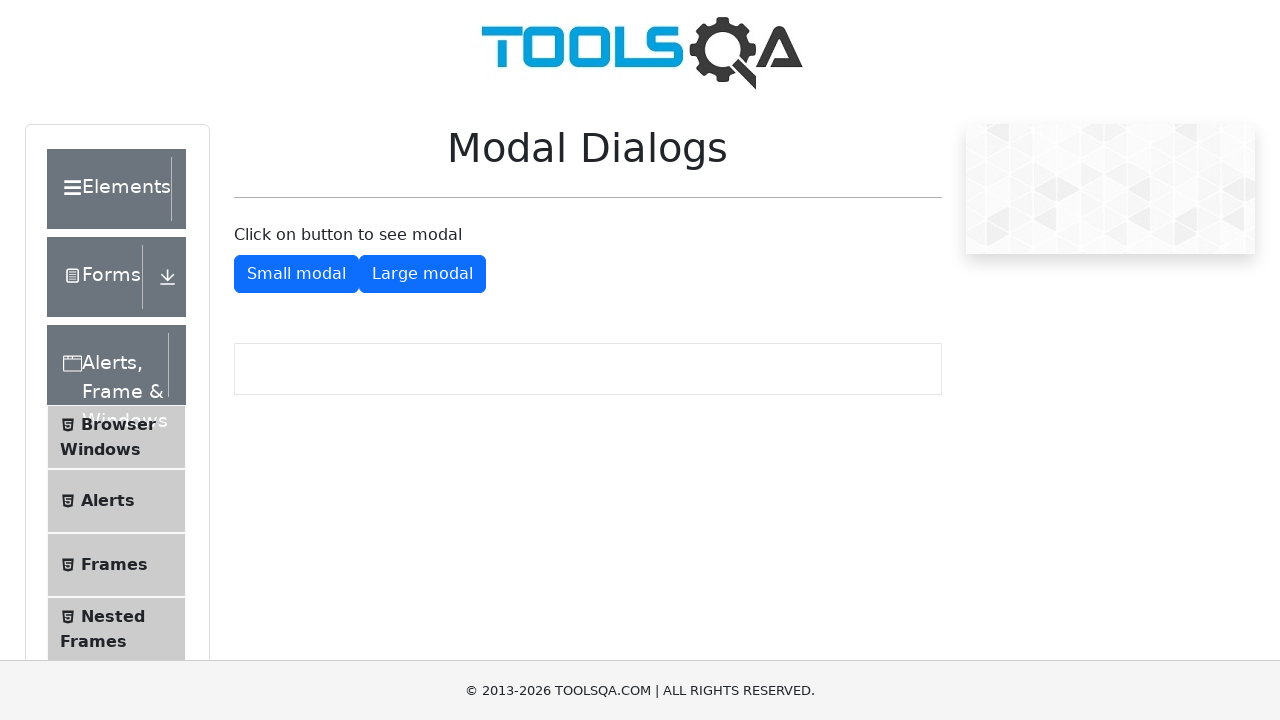